Tests dynamic controls on a practice page by interacting with a checkbox (selecting it if not selected) and enabling a disabled input field by clicking a button, then typing text into it.

Starting URL: https://the-internet.herokuapp.com/dynamic_controls

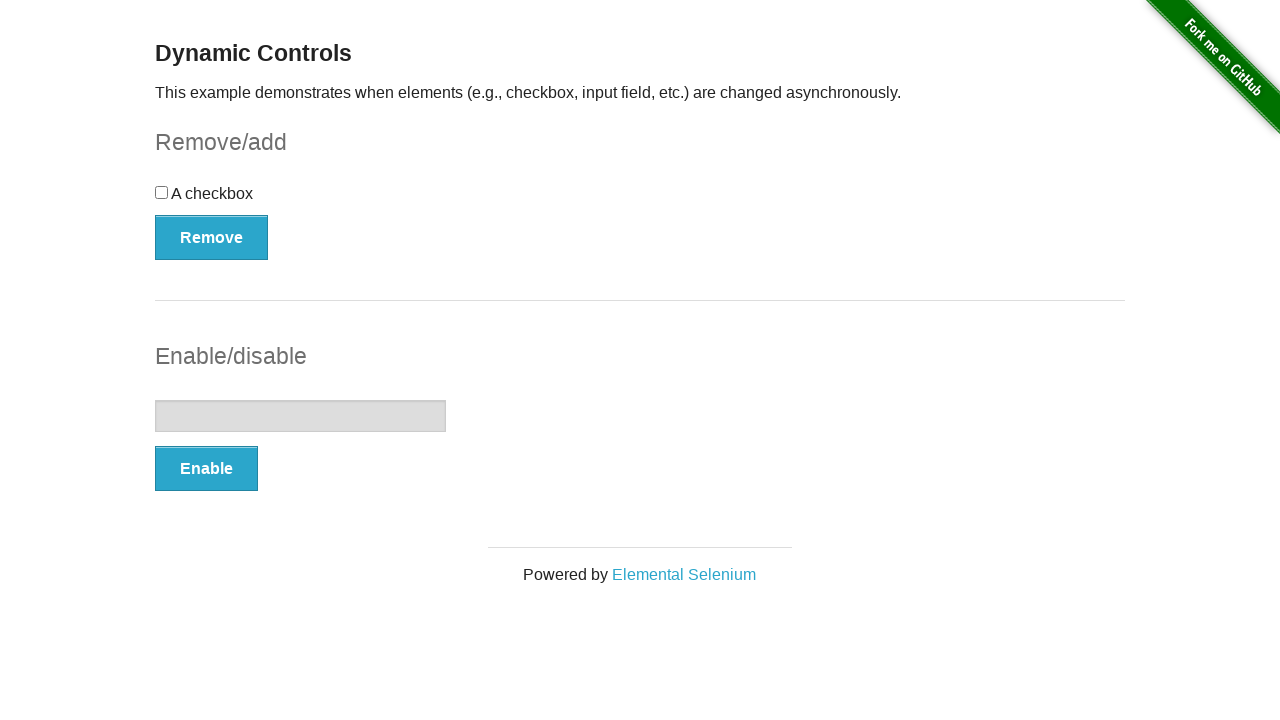

Located checkbox element
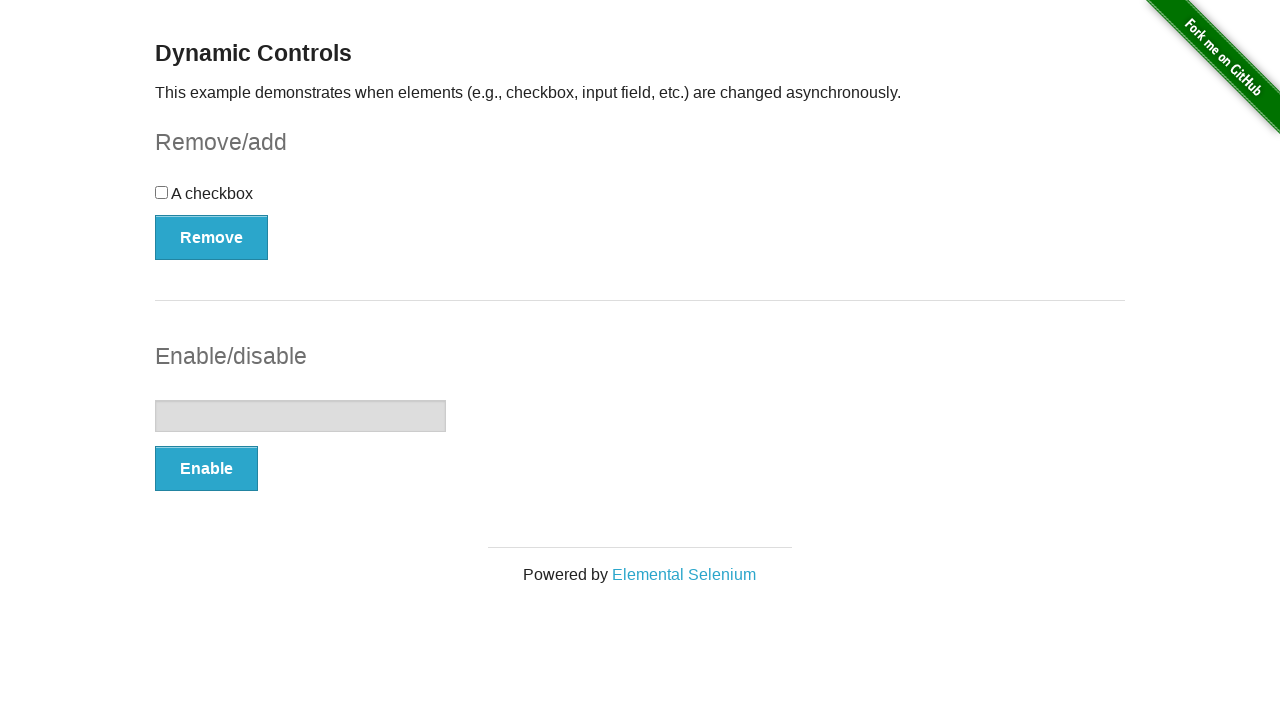

Clicked checkbox to select it at (162, 192) on #checkbox-example input
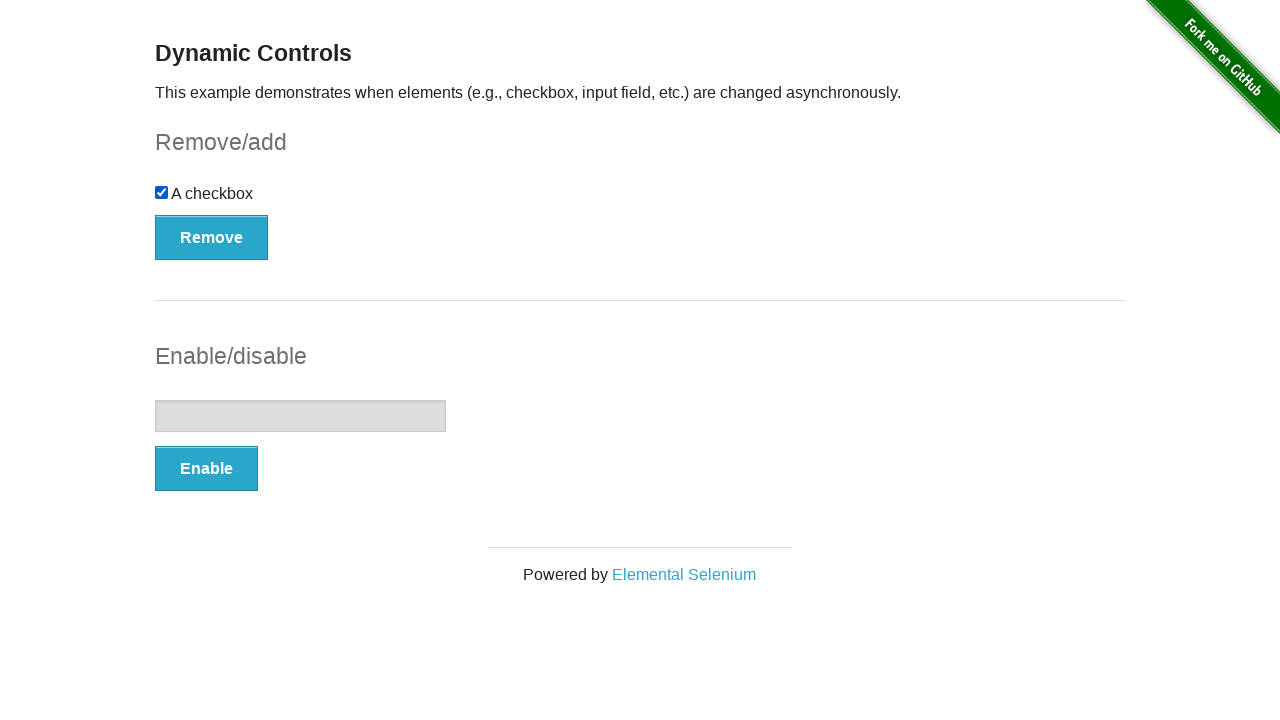

Waited 1 second for visual feedback
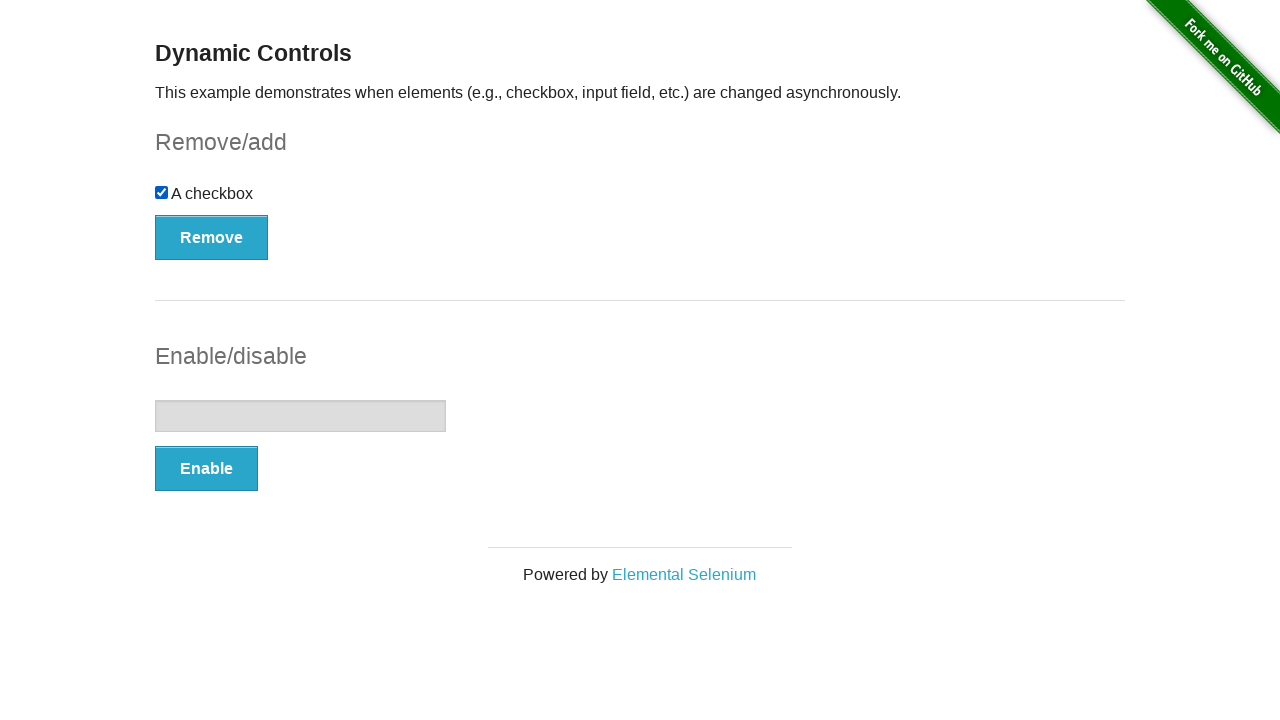

Located input field element
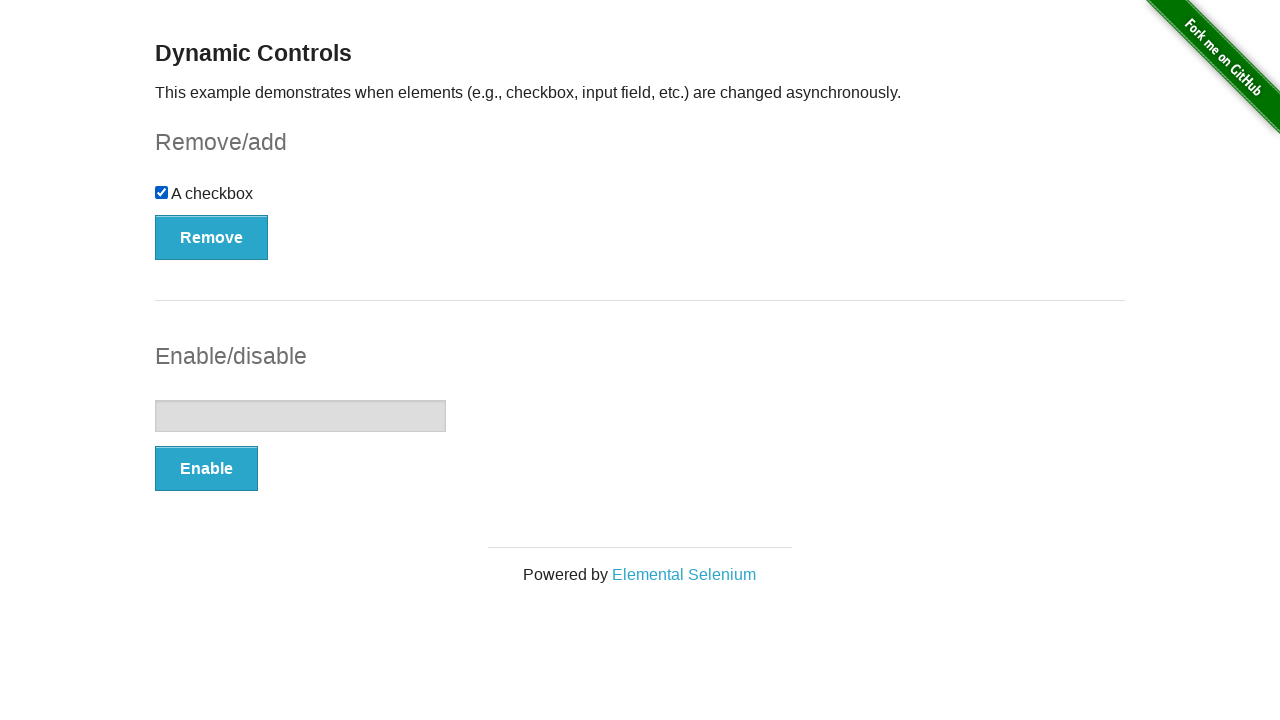

Located enable button element
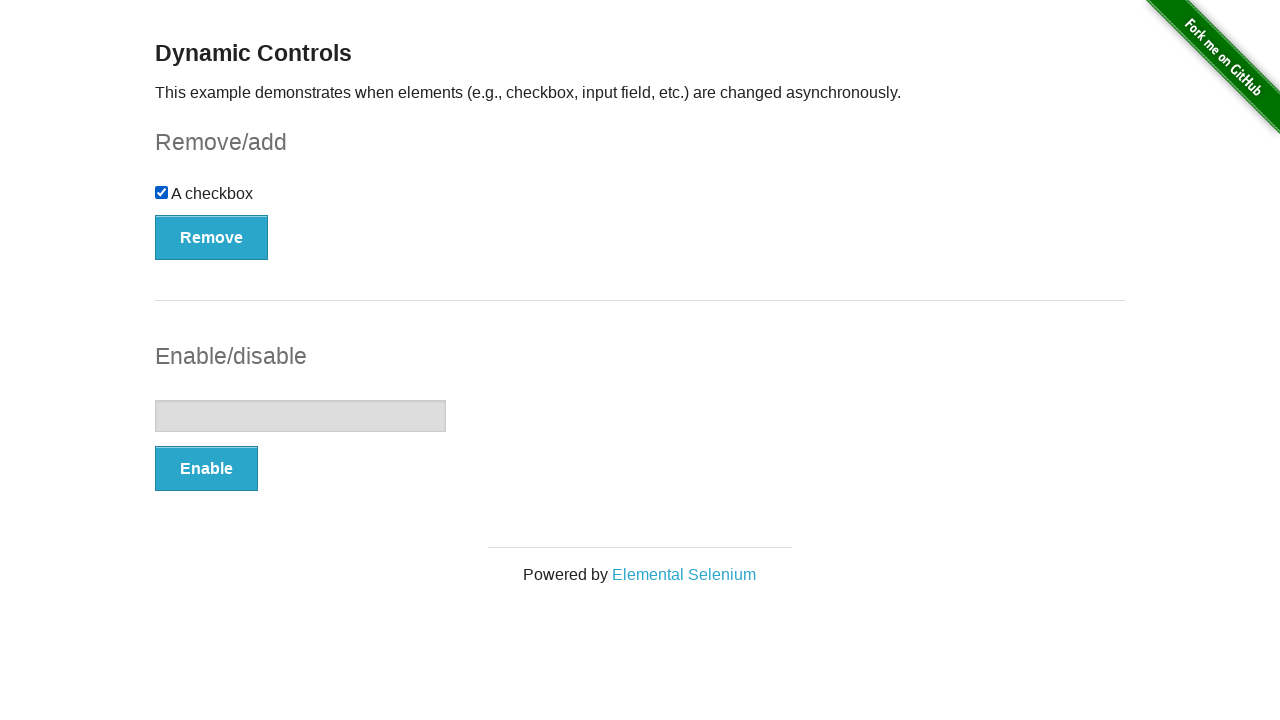

Clicked enable button to enable input field at (206, 469) on #input-example button
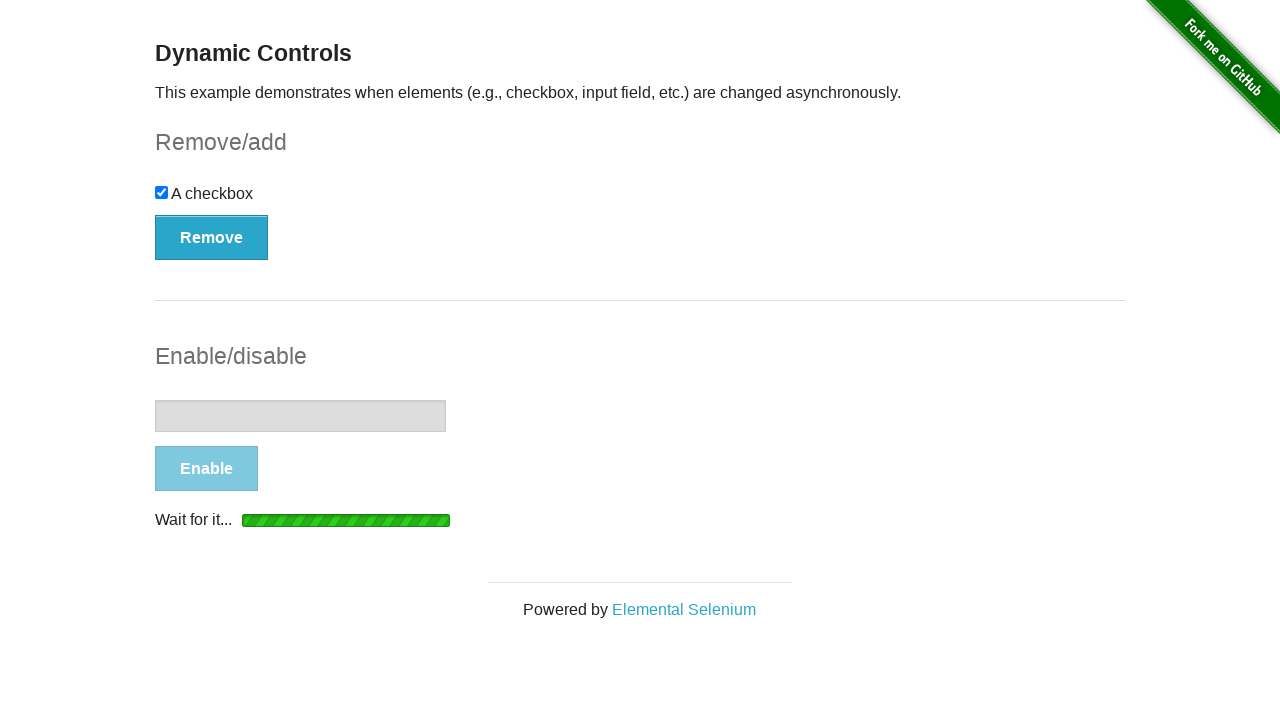

Input field is now enabled
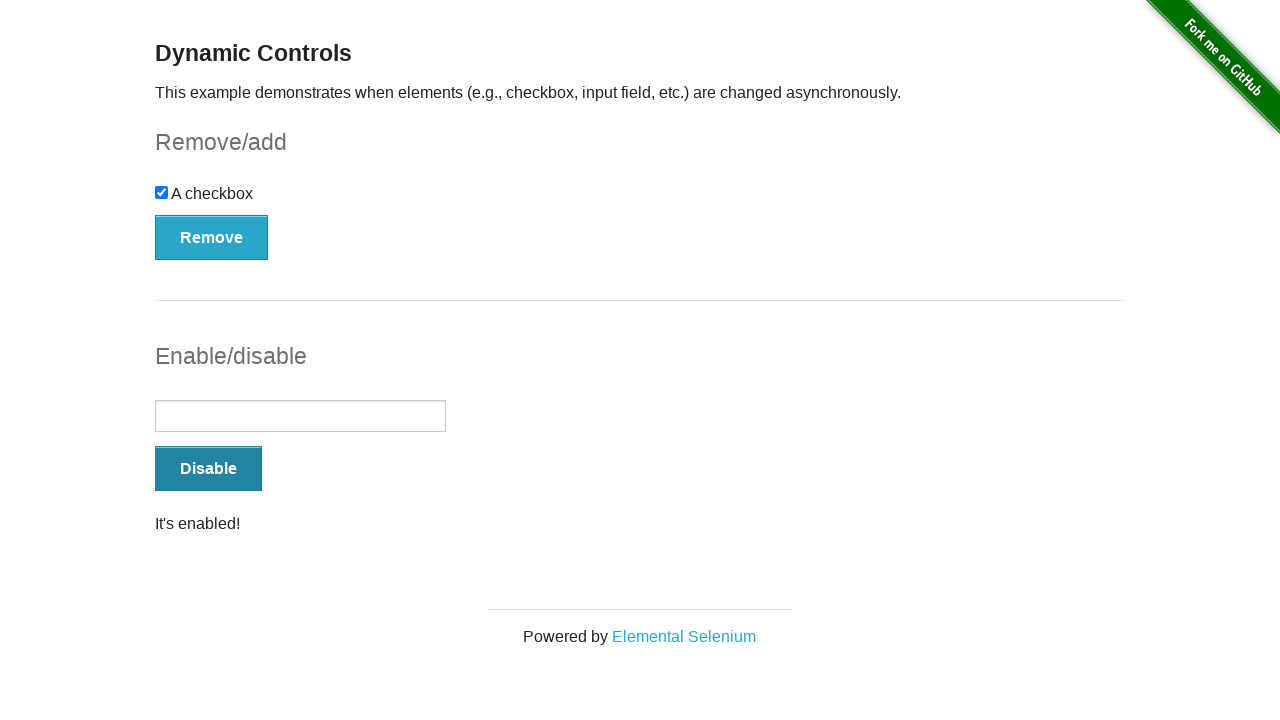

Filled input field with 'This is the new text' on #input-example input
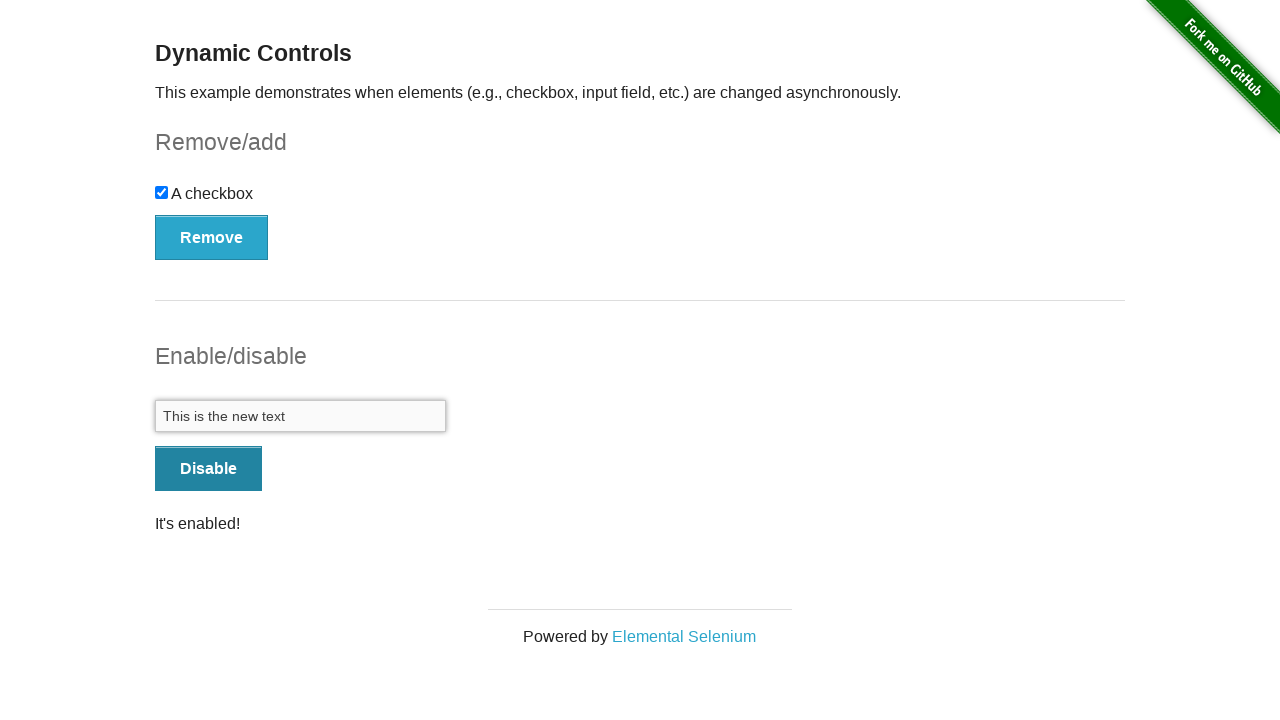

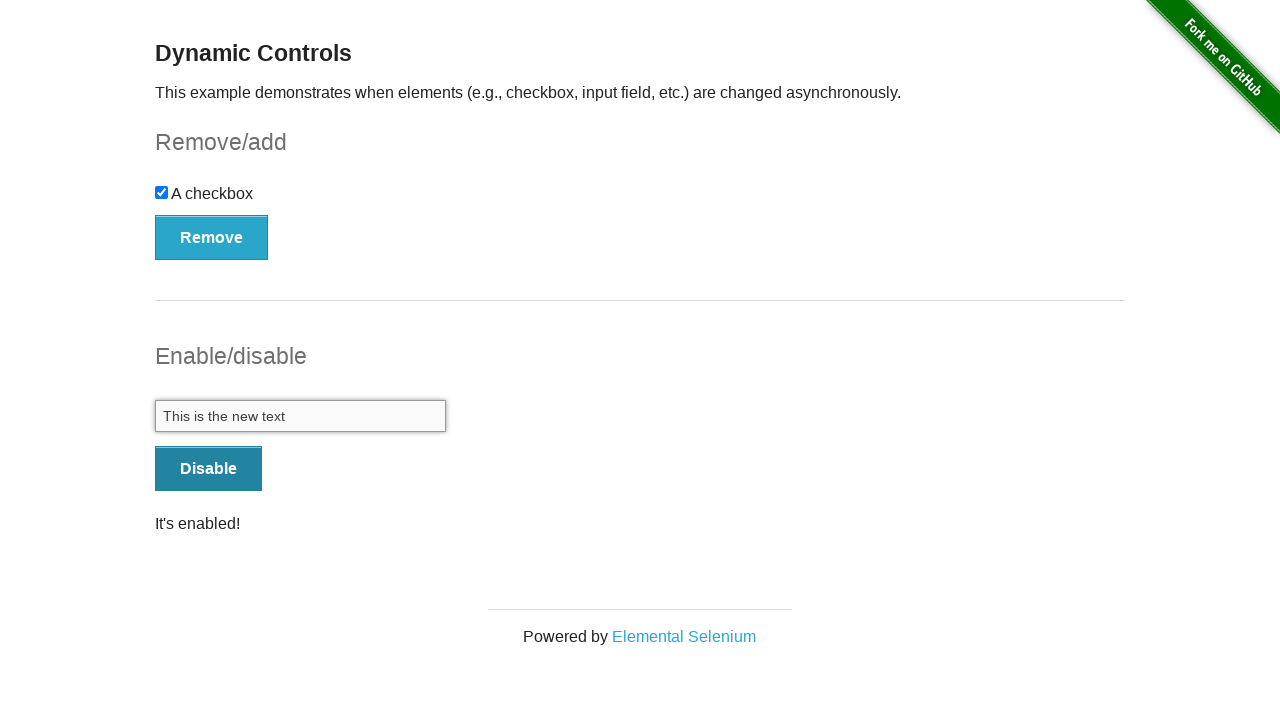